Navigates to an interview simulator page and takes a screenshot to verify the page loads correctly

Starting URL: https://bigtesty.ru/simulators/interview

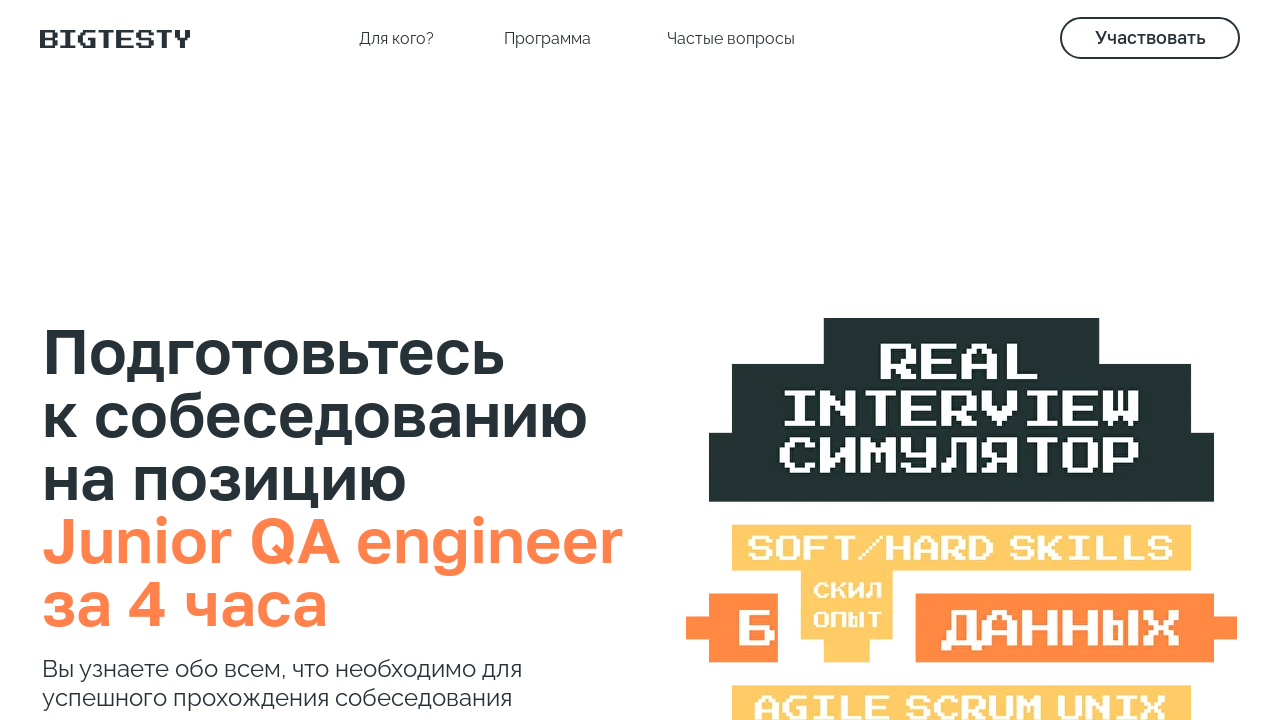

Navigated to interview simulator page
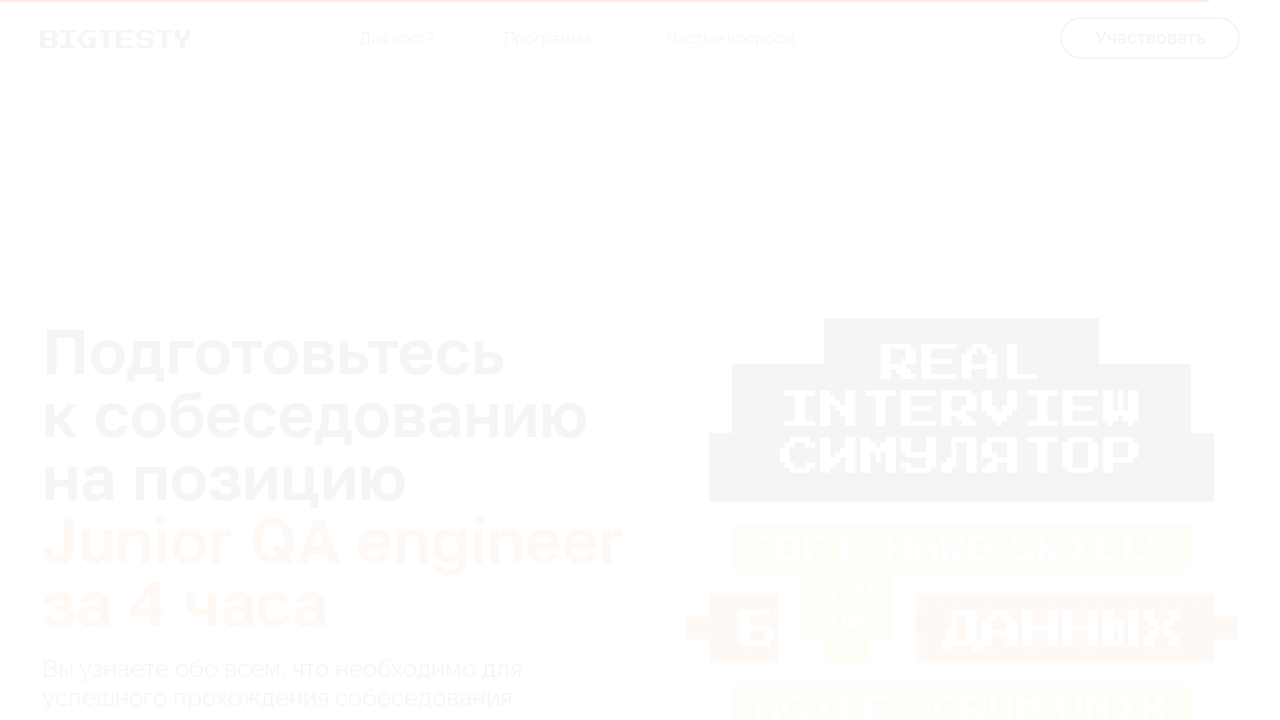

Page fully loaded (networkidle state reached)
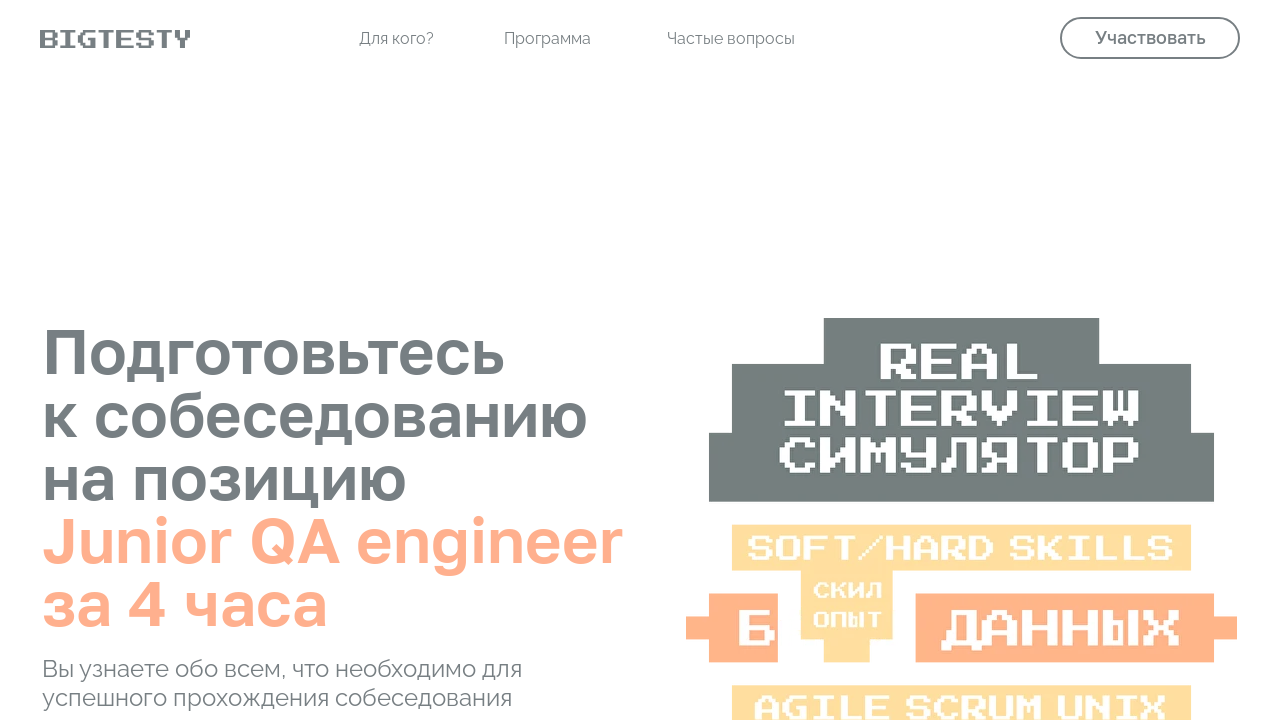

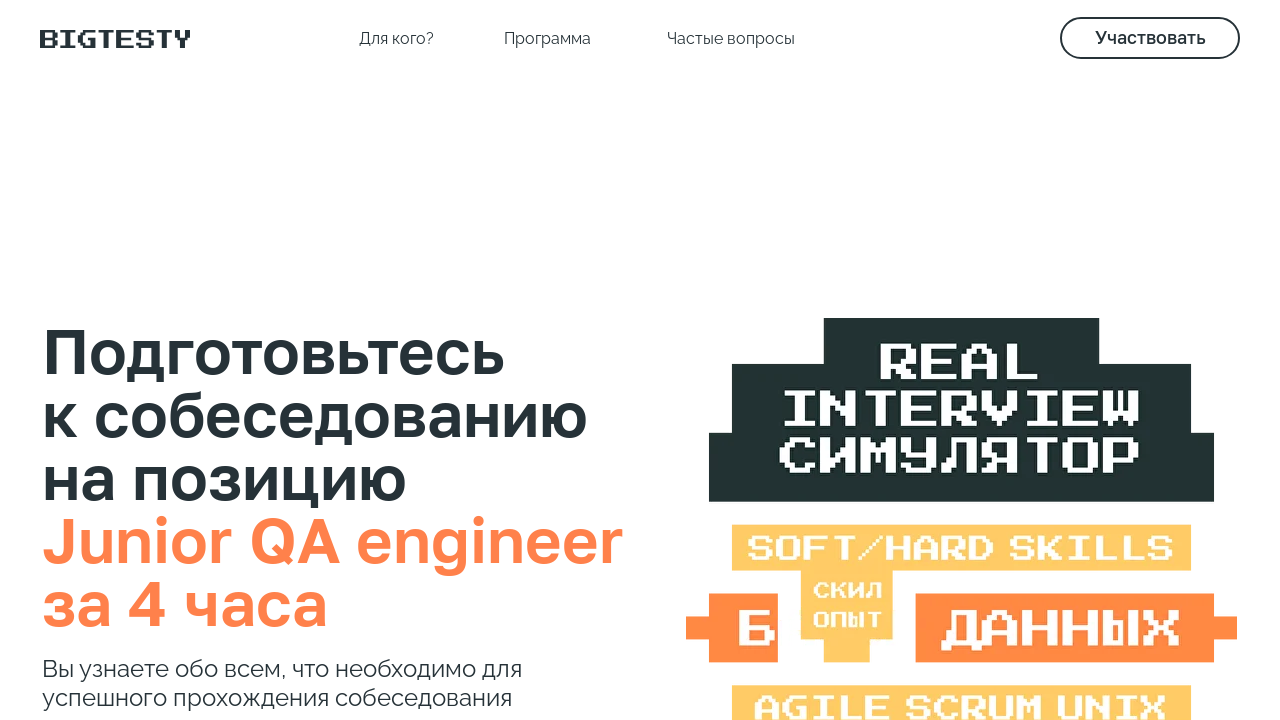